Tests form interactions on a practice page by filling an autosuggest field, clearing it, and clicking a radio button

Starting URL: https://www.letskodeit.com/practice

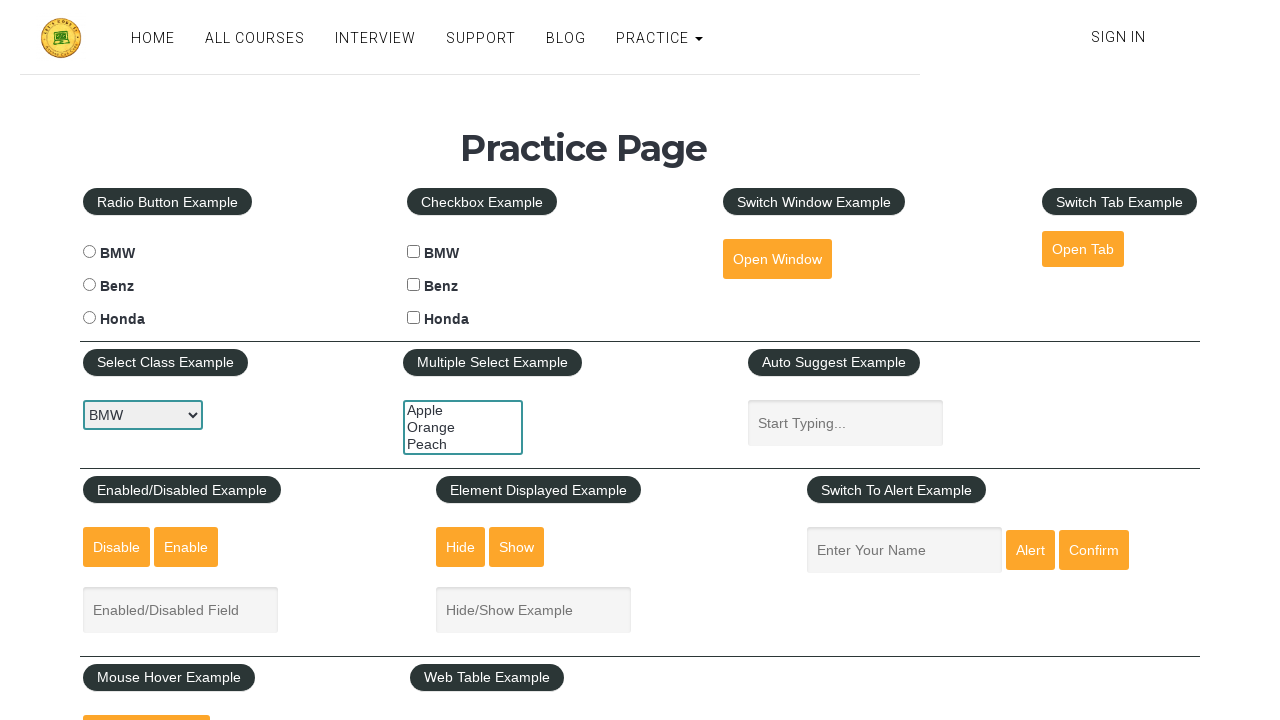

Filled autosuggest field with 'busyQA1111' on #autosuggest
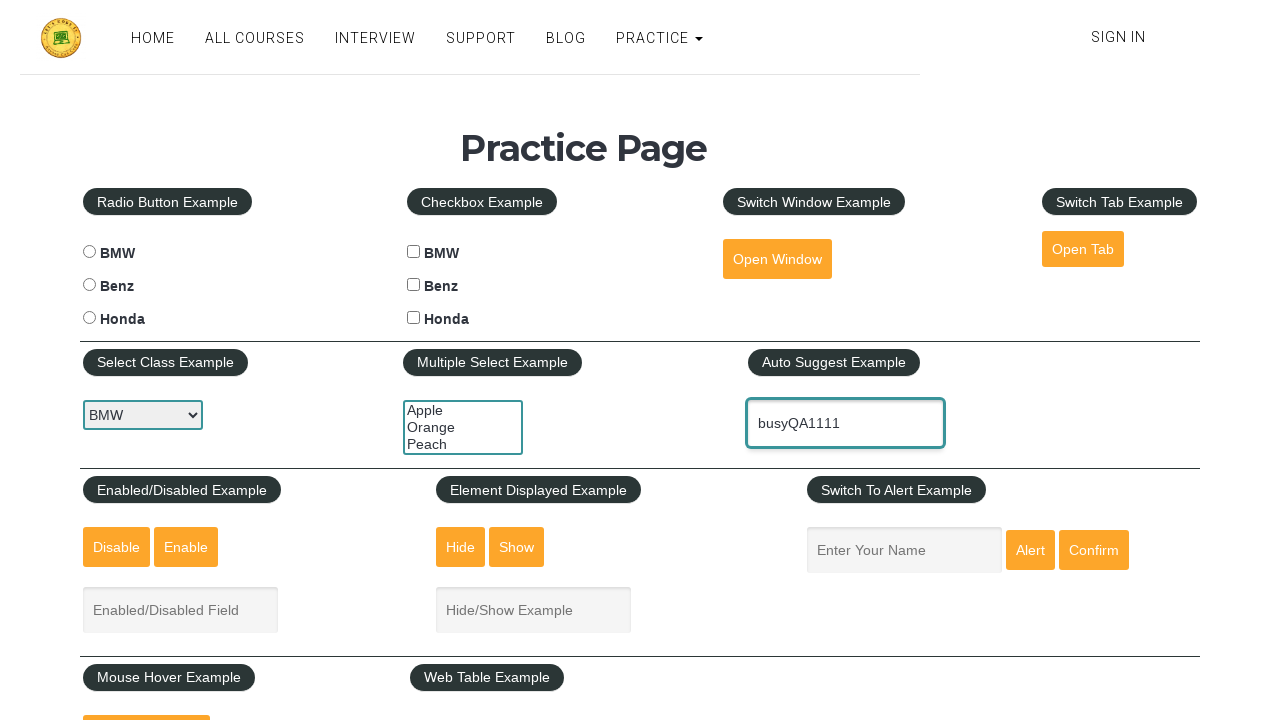

Cleared autosuggest field on #autosuggest
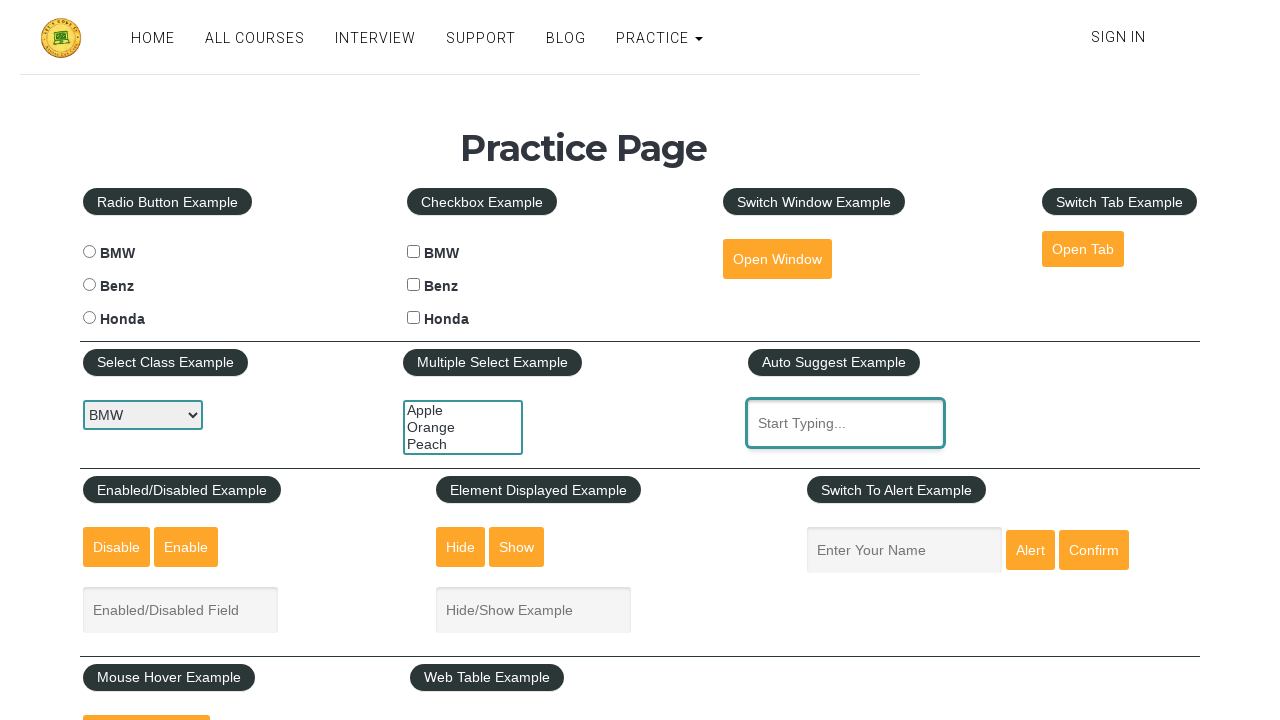

Clicked BMW radio button at (89, 252) on #bmwradio
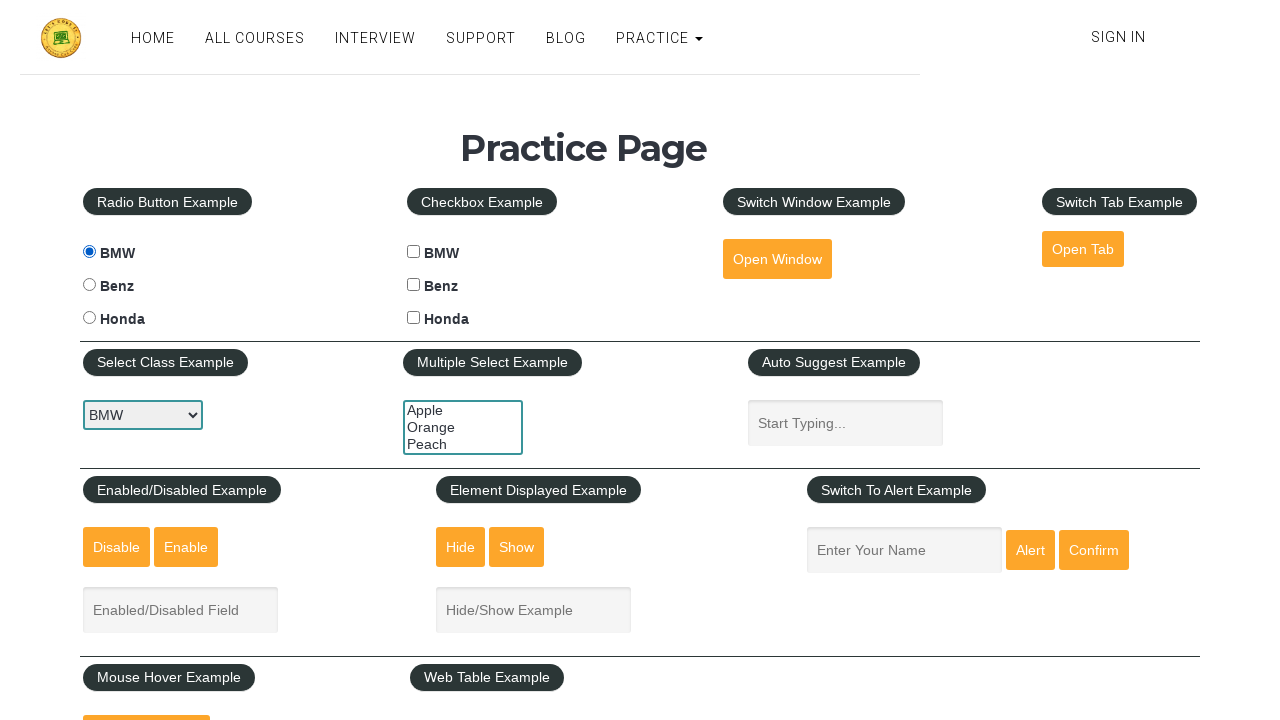

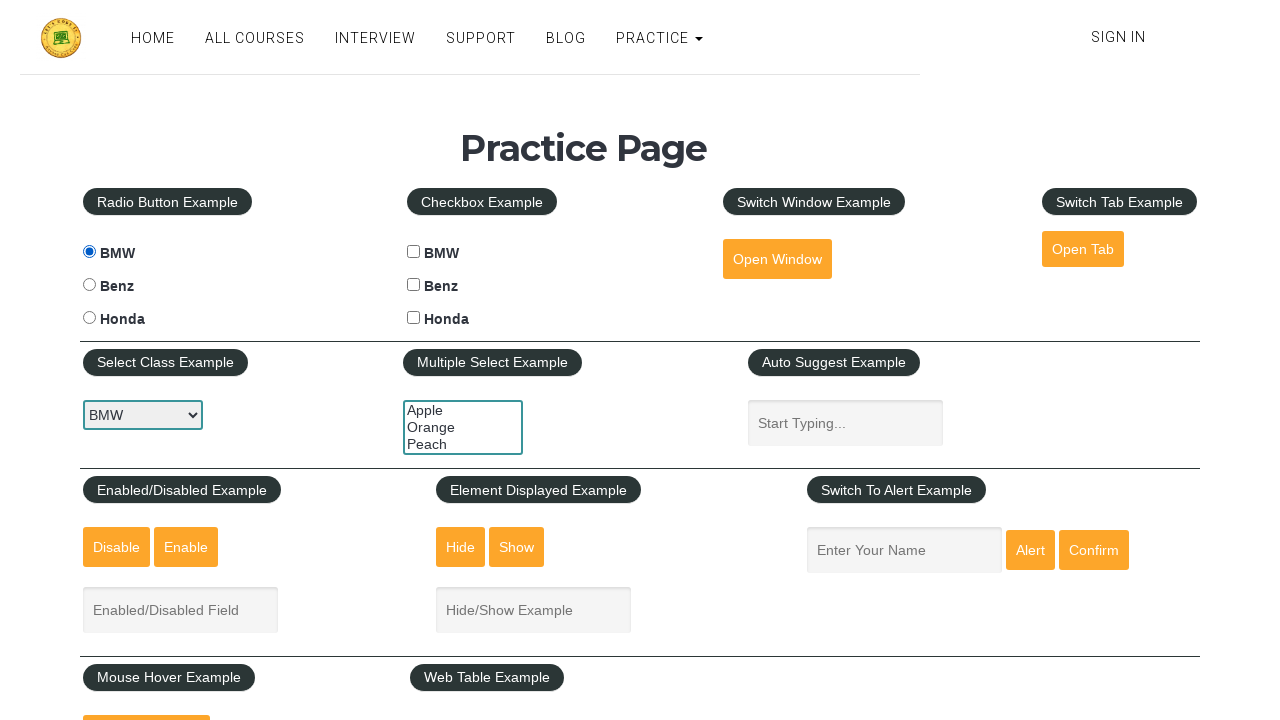